Tests that the categories panel displays all expected category links

Starting URL: https://www.demoblaze.com/

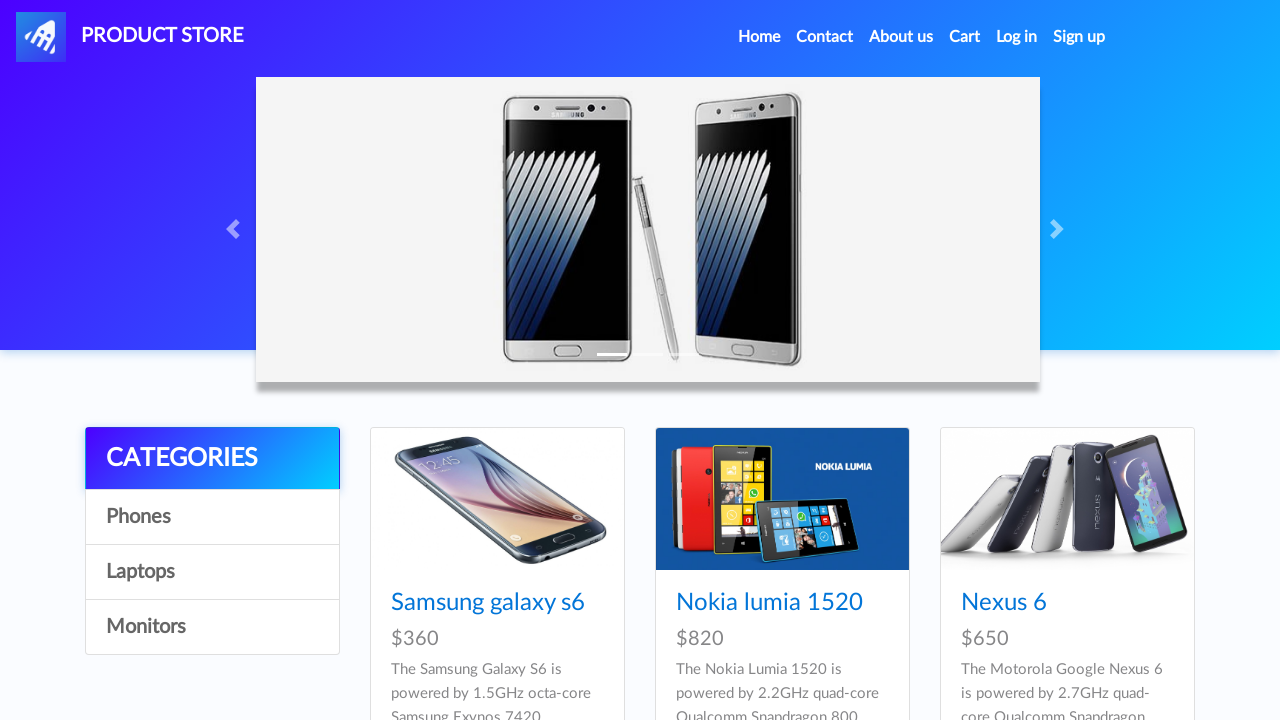

Waited for CATEGORIES link to load in categories panel
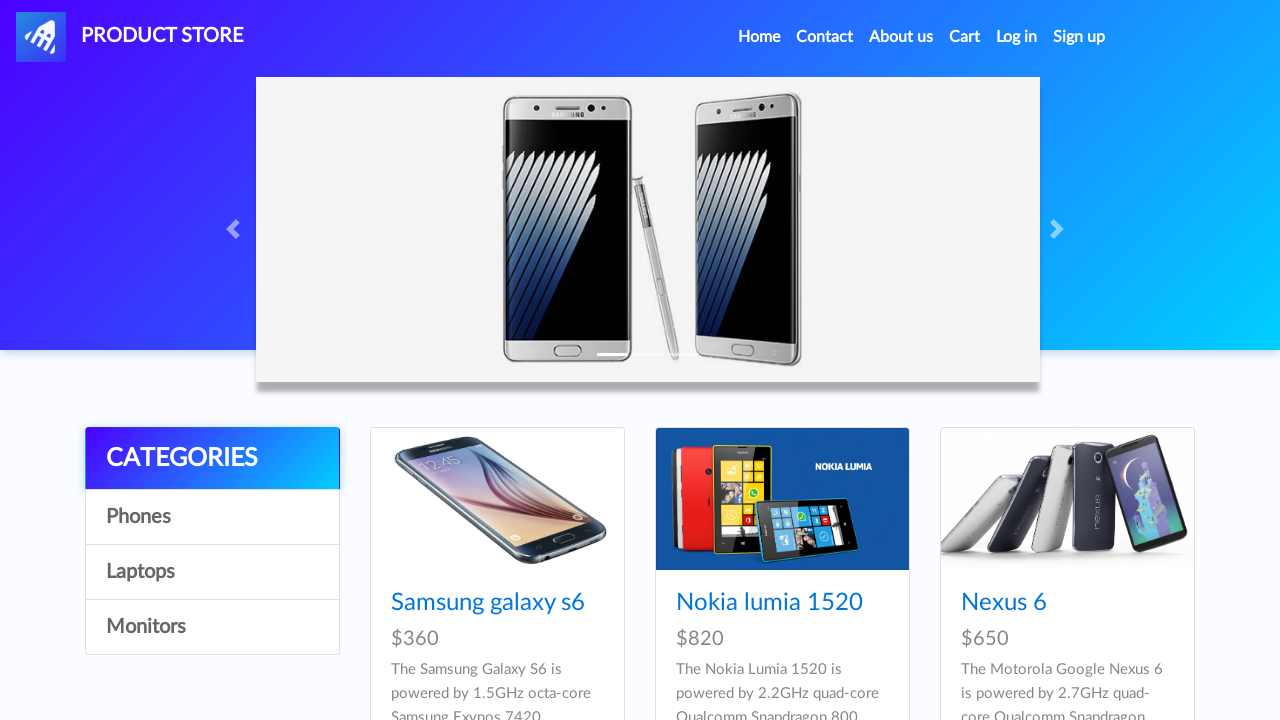

Verified Phones category link is displayed
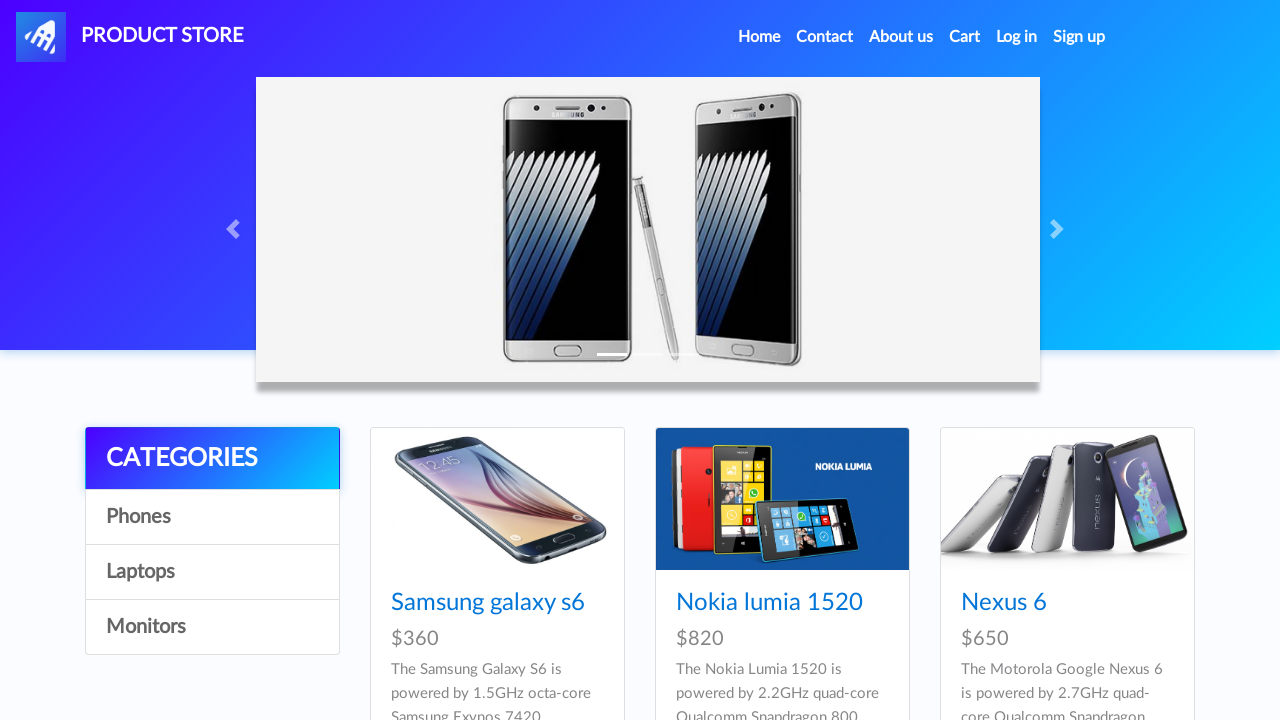

Verified Laptops category link is displayed
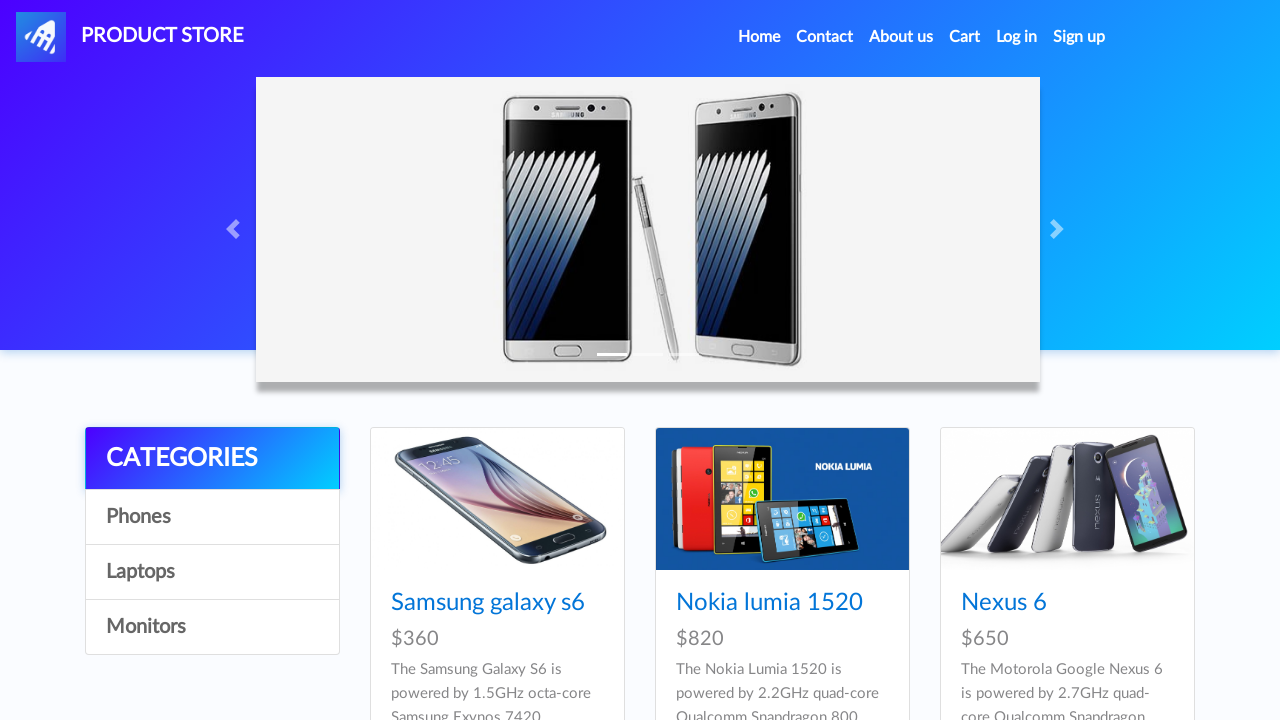

Verified Monitors category link is displayed
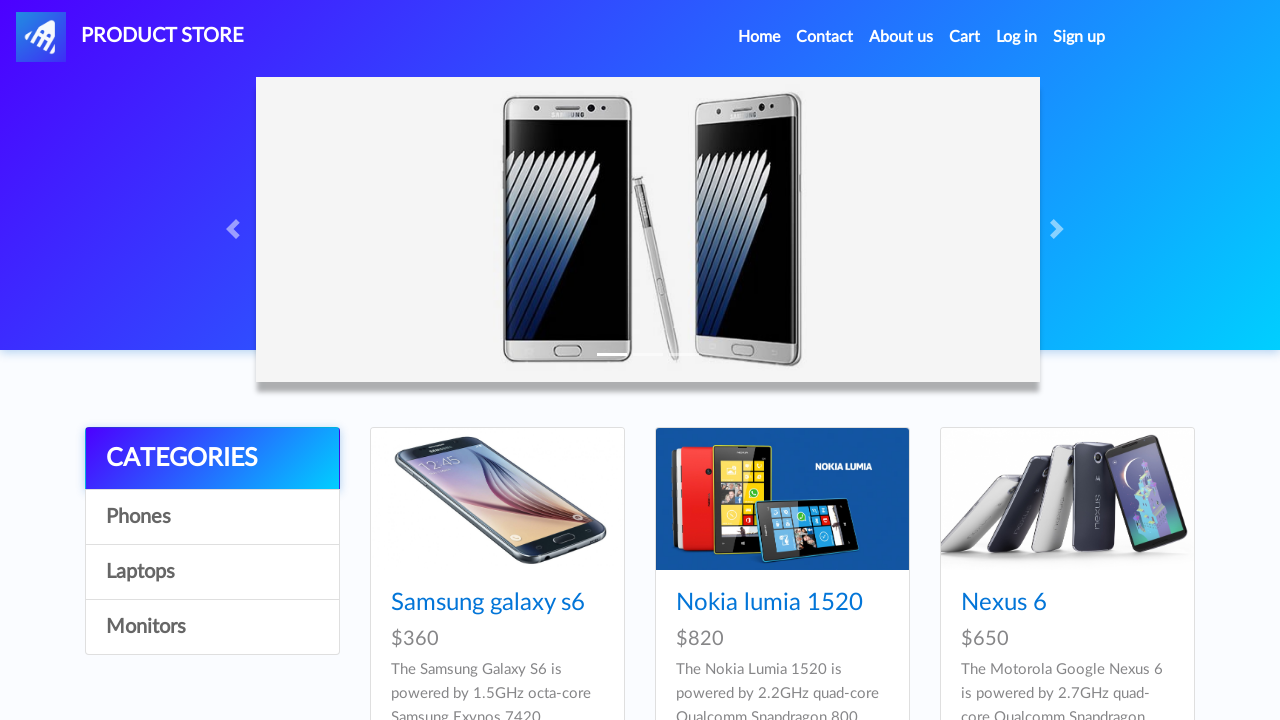

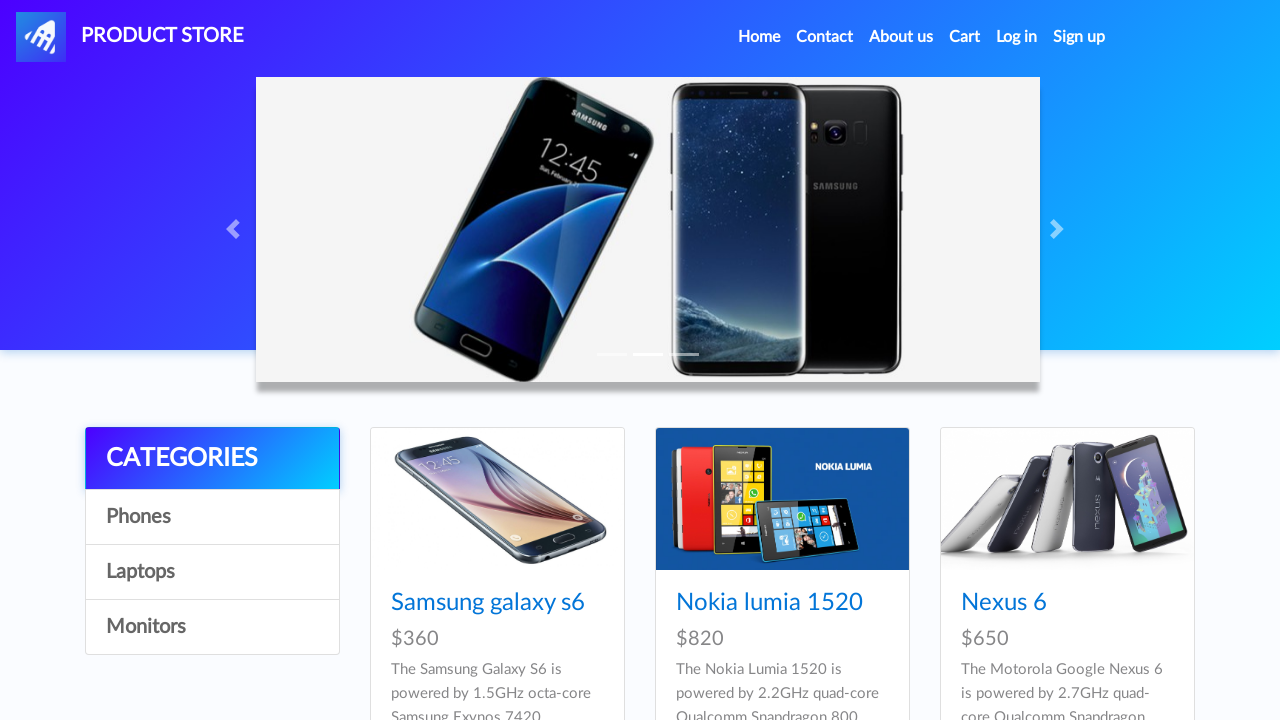